Tests FAQ accordion question 8 by scrolling to the FAQ section, clicking on the eighth question, and verifying the answer about delivery to Moscow region is displayed.

Starting URL: https://qa-scooter.praktikum-services.ru/

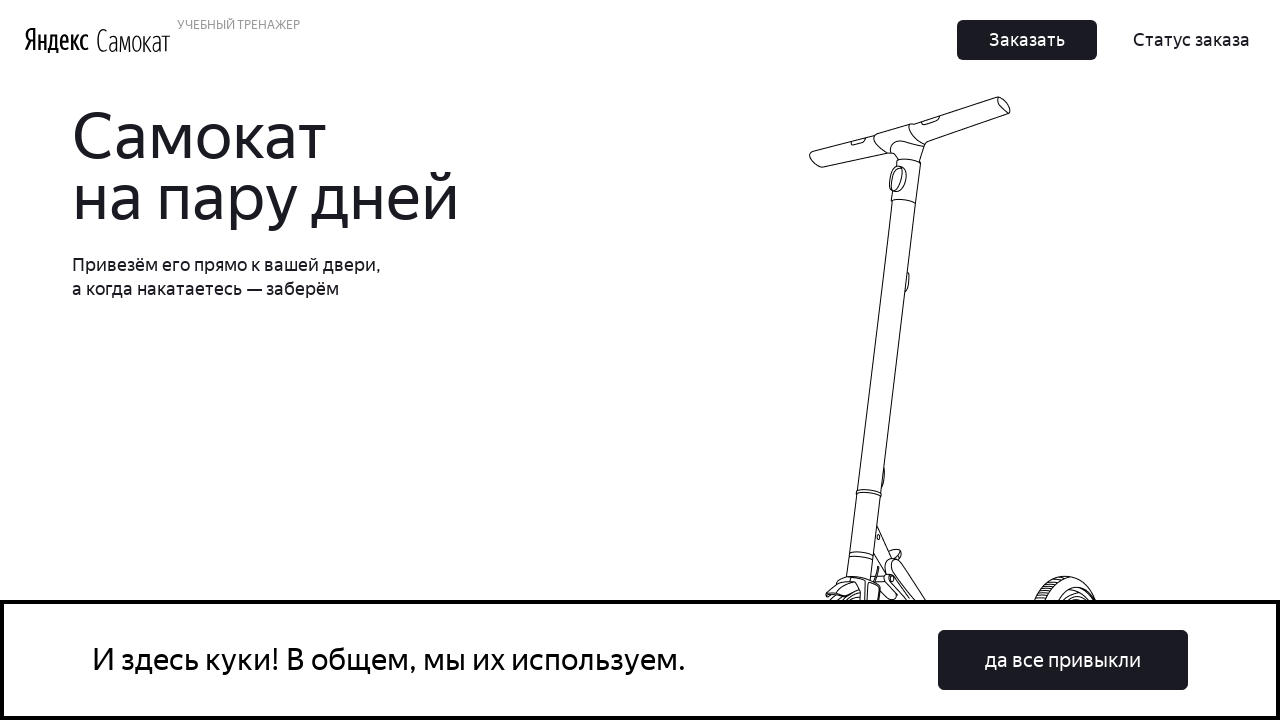

Scrolled to FAQ question 8 area
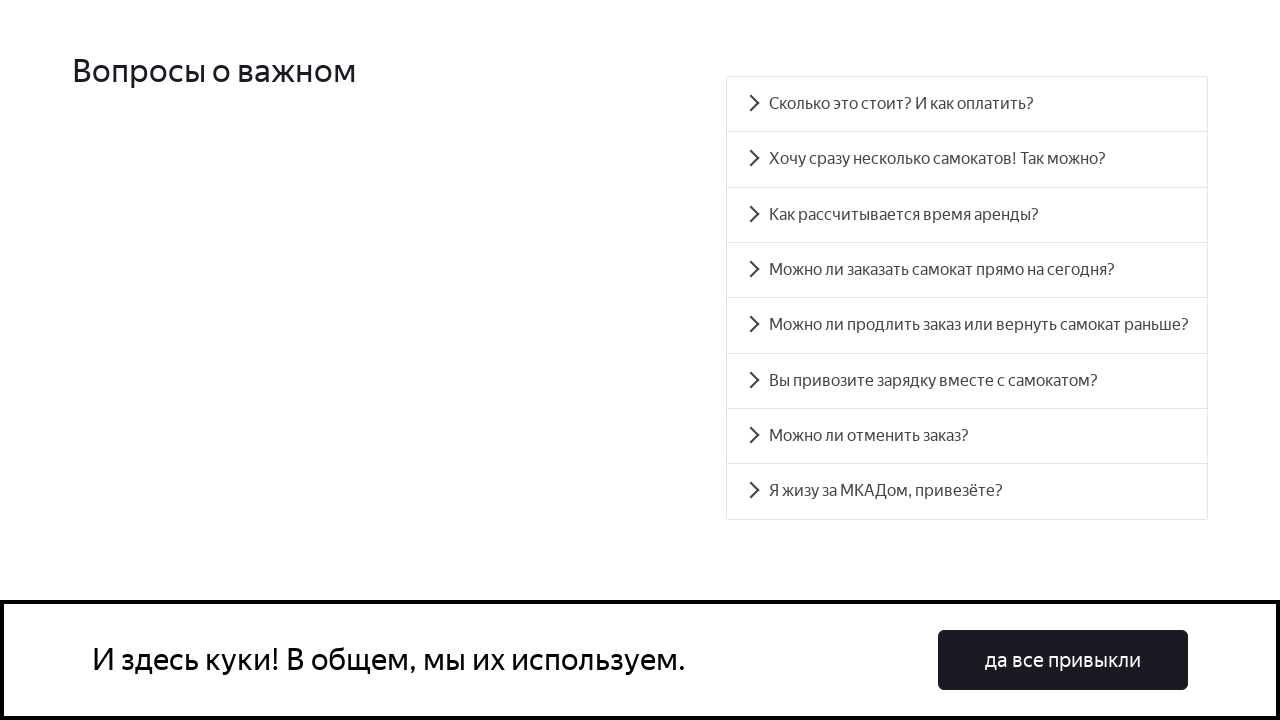

Clicked on FAQ question 8 at (967, 492) on #accordion__heading-7
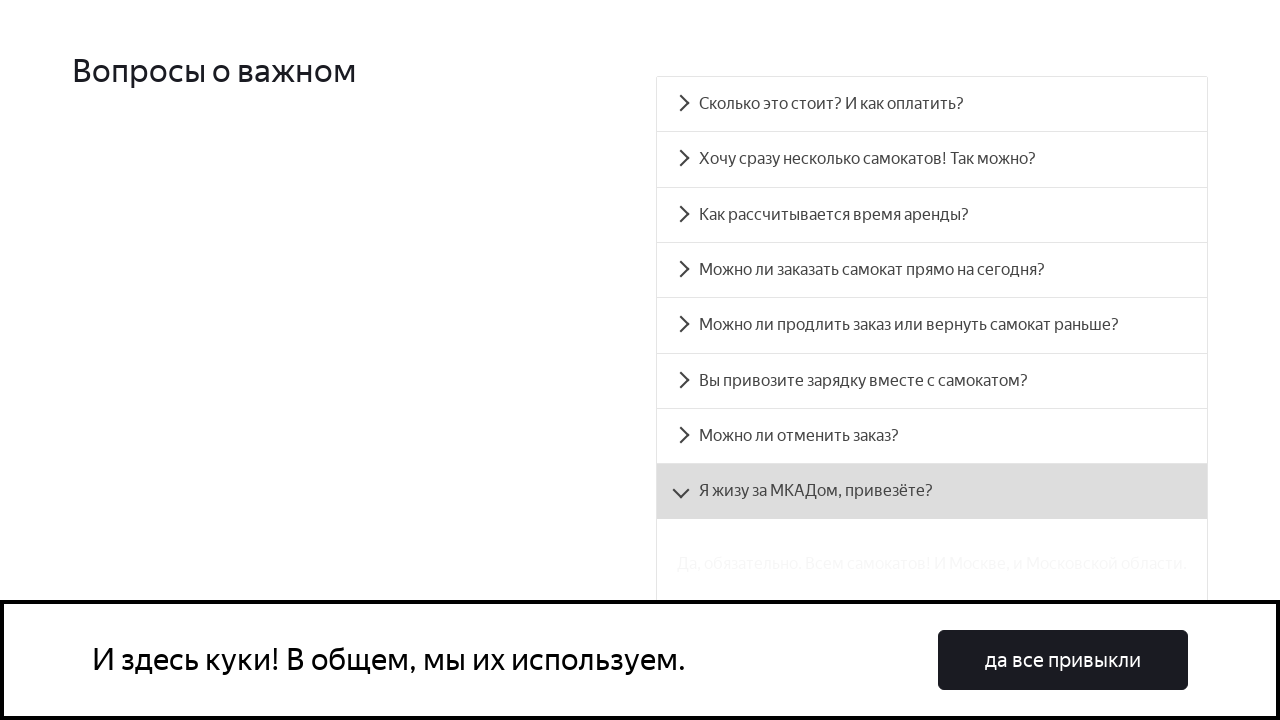

Verified answer about delivery to Moscow region is displayed
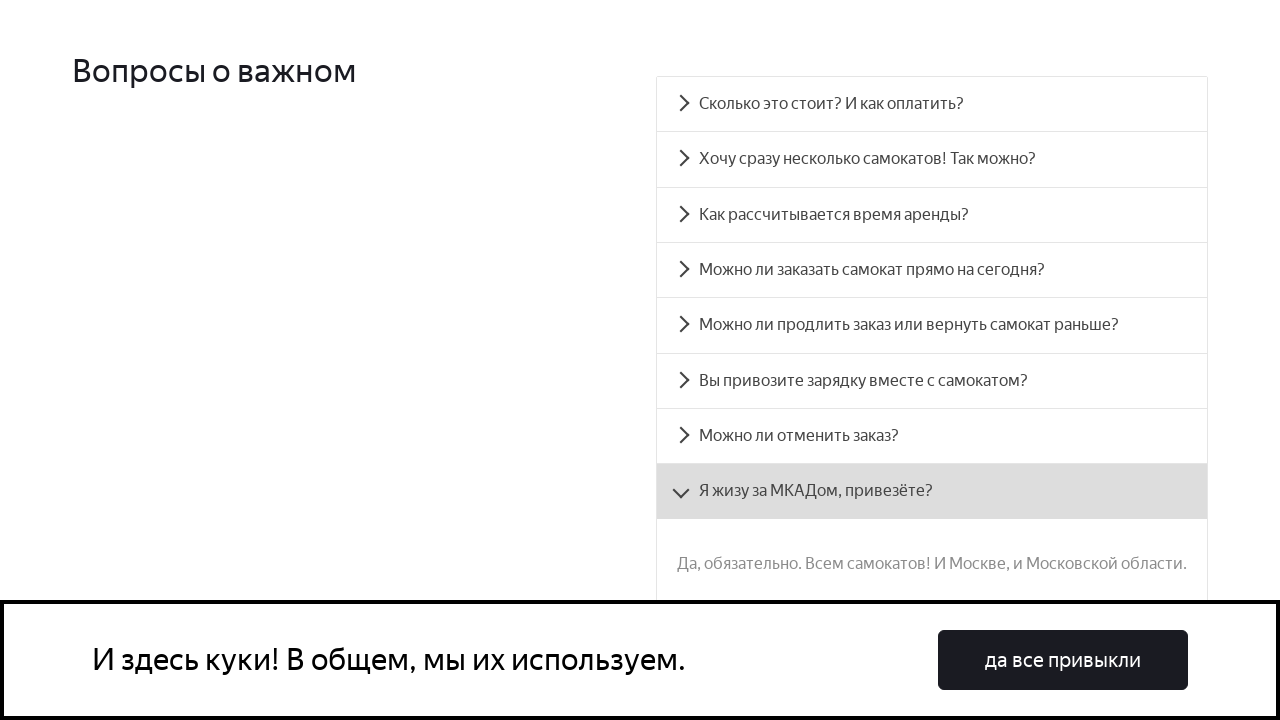

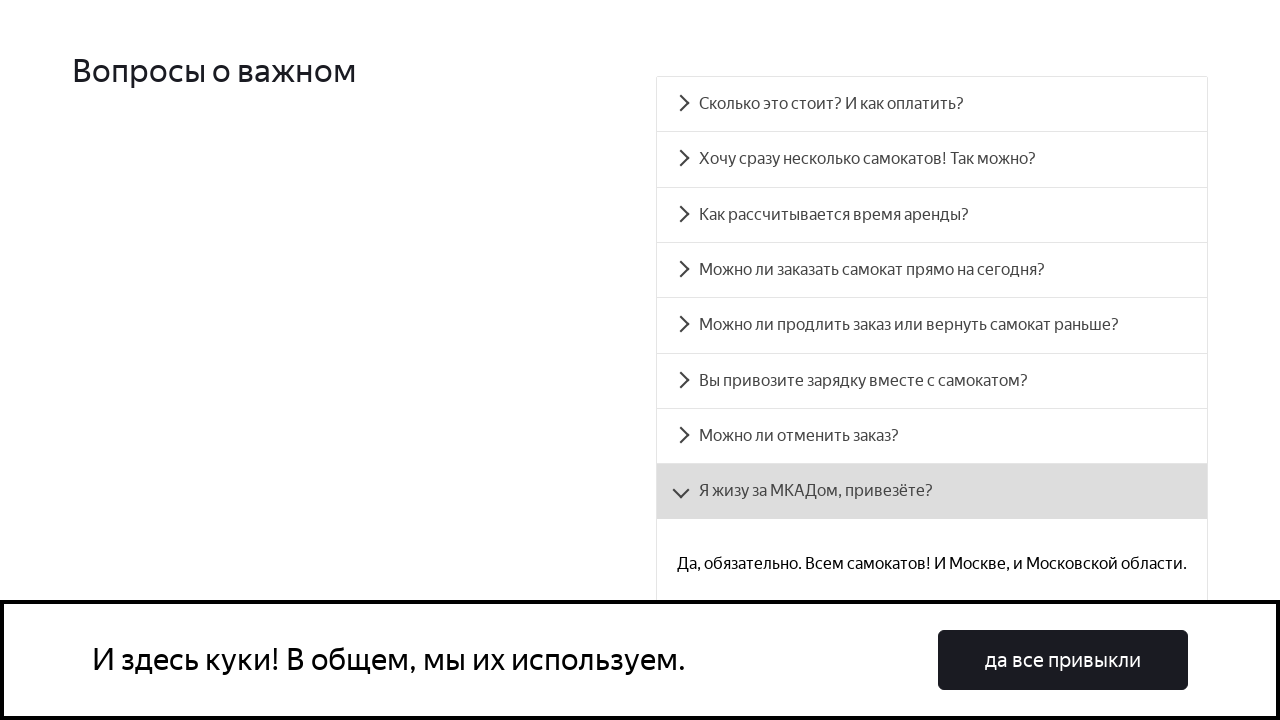